Tests file upload functionality by uploading a file and verifying the success message is displayed

Starting URL: https://the-internet.herokuapp.com/upload

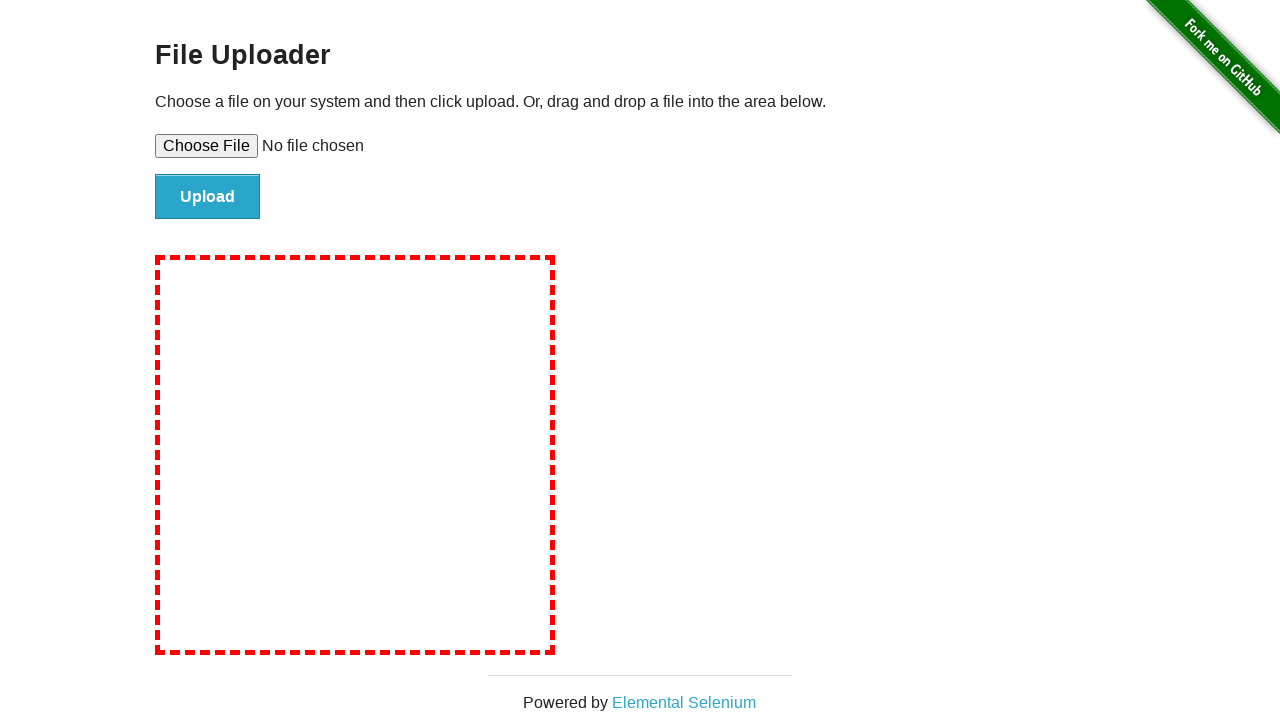

Created temporary test file for upload
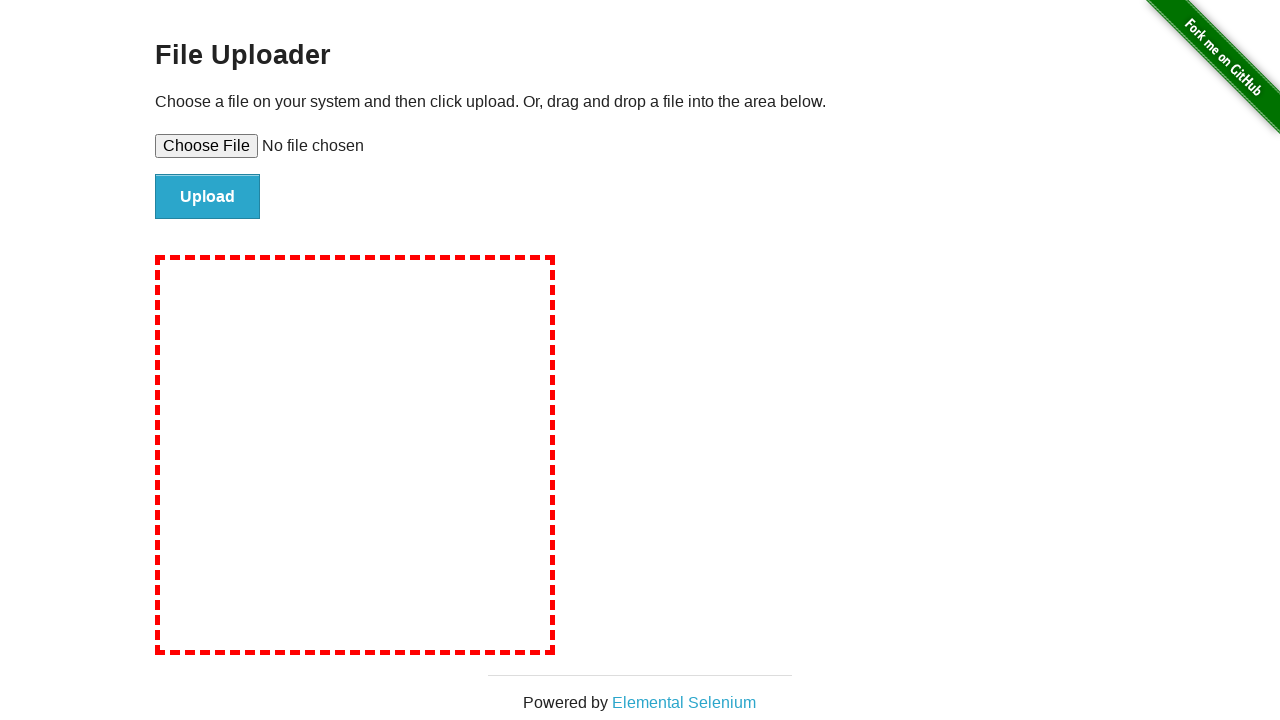

Selected test file for upload
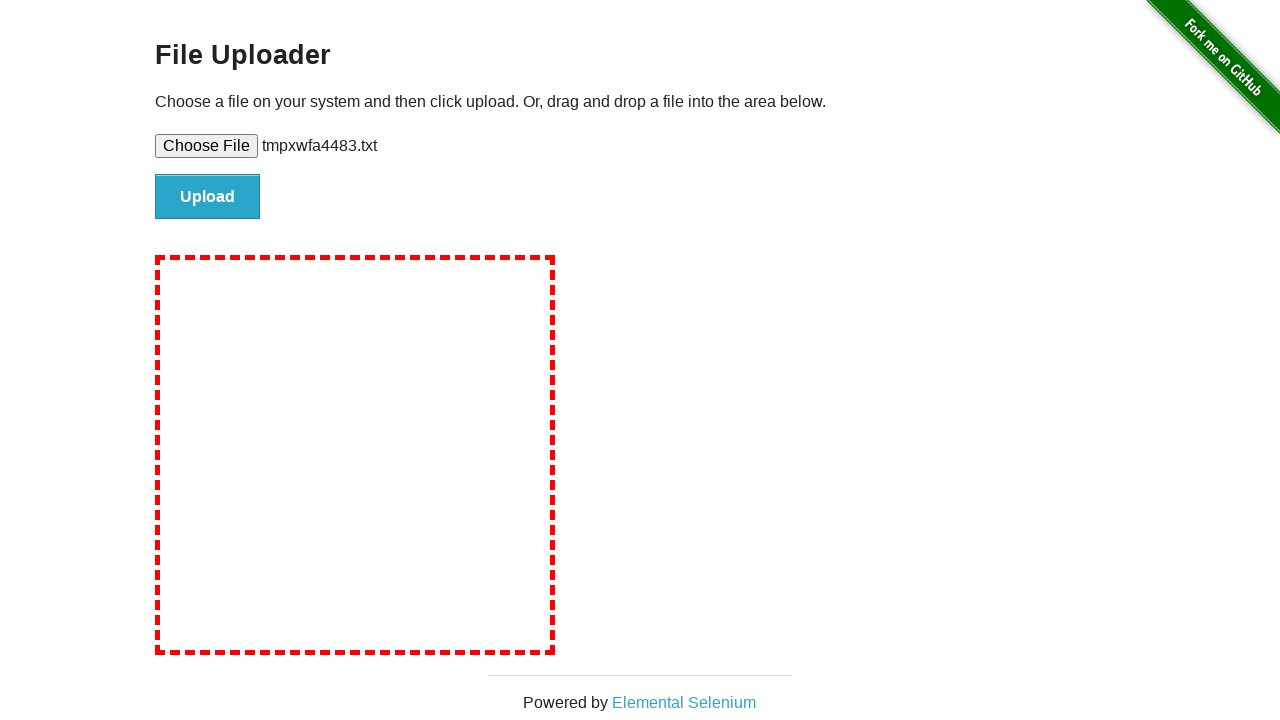

Clicked file submit button at (208, 197) on #file-submit
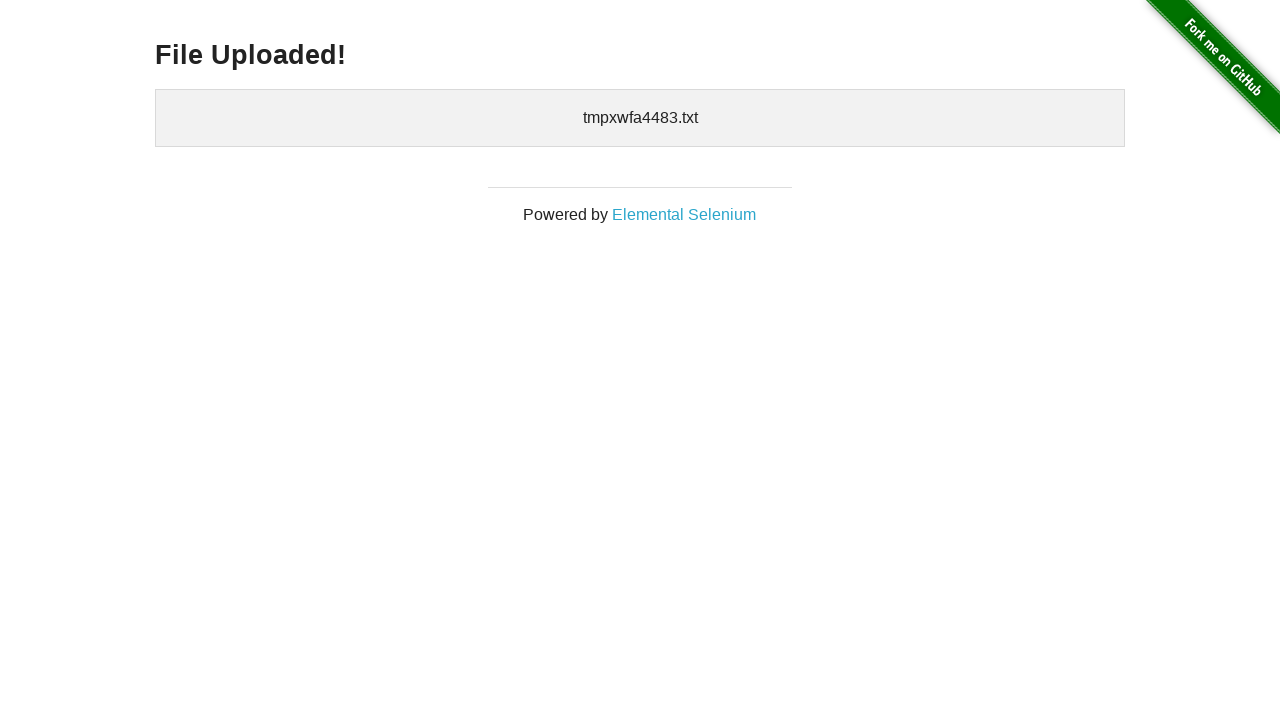

Success message appeared on page
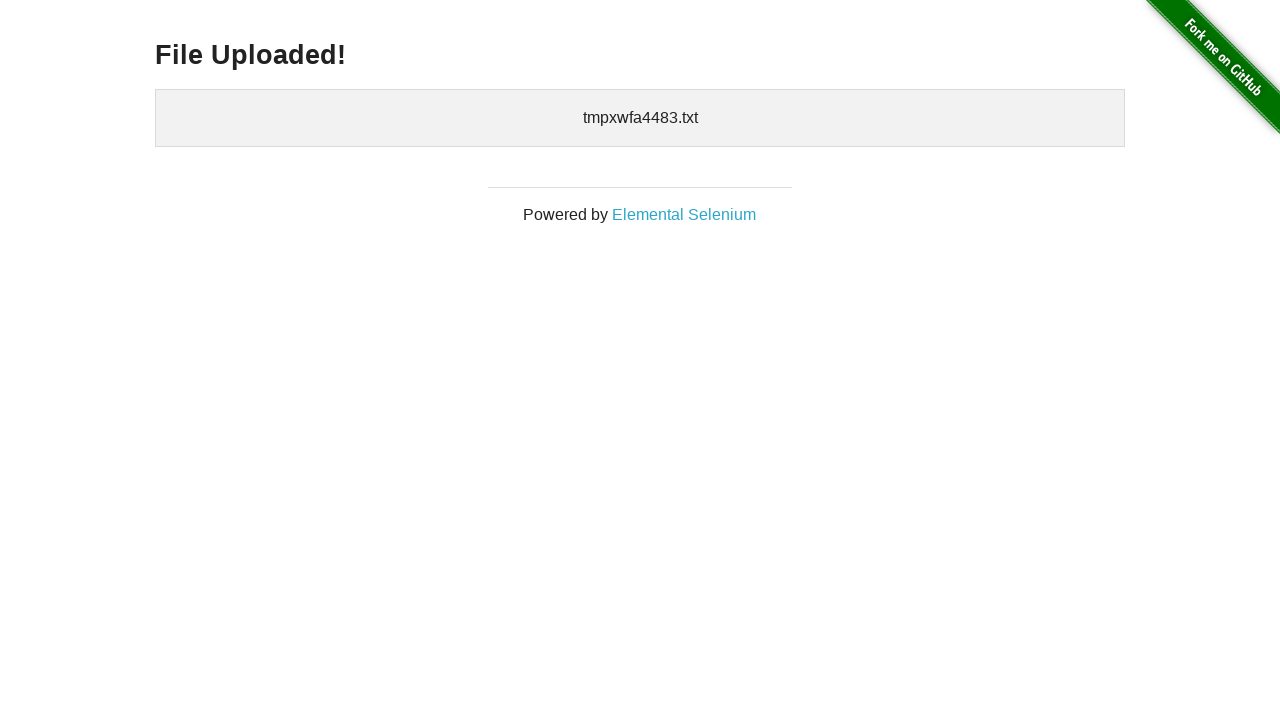

Retrieved success message text
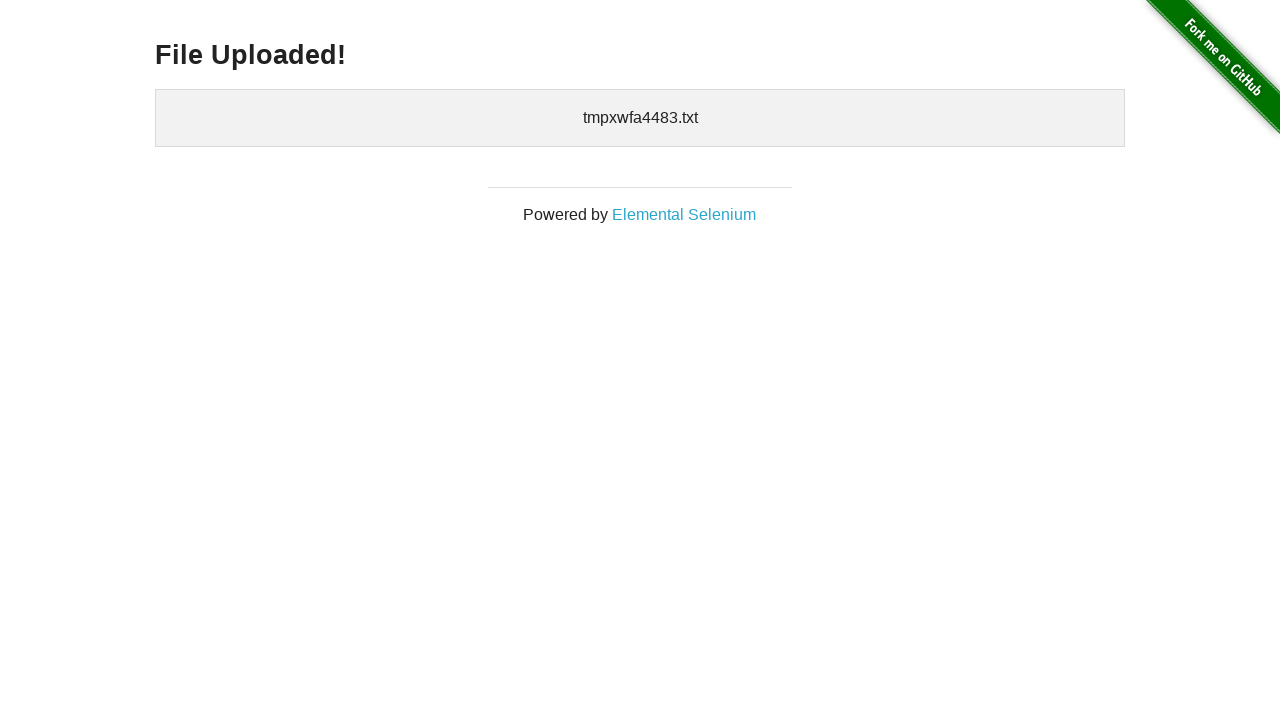

Verified 'File Uploaded!' message is displayed
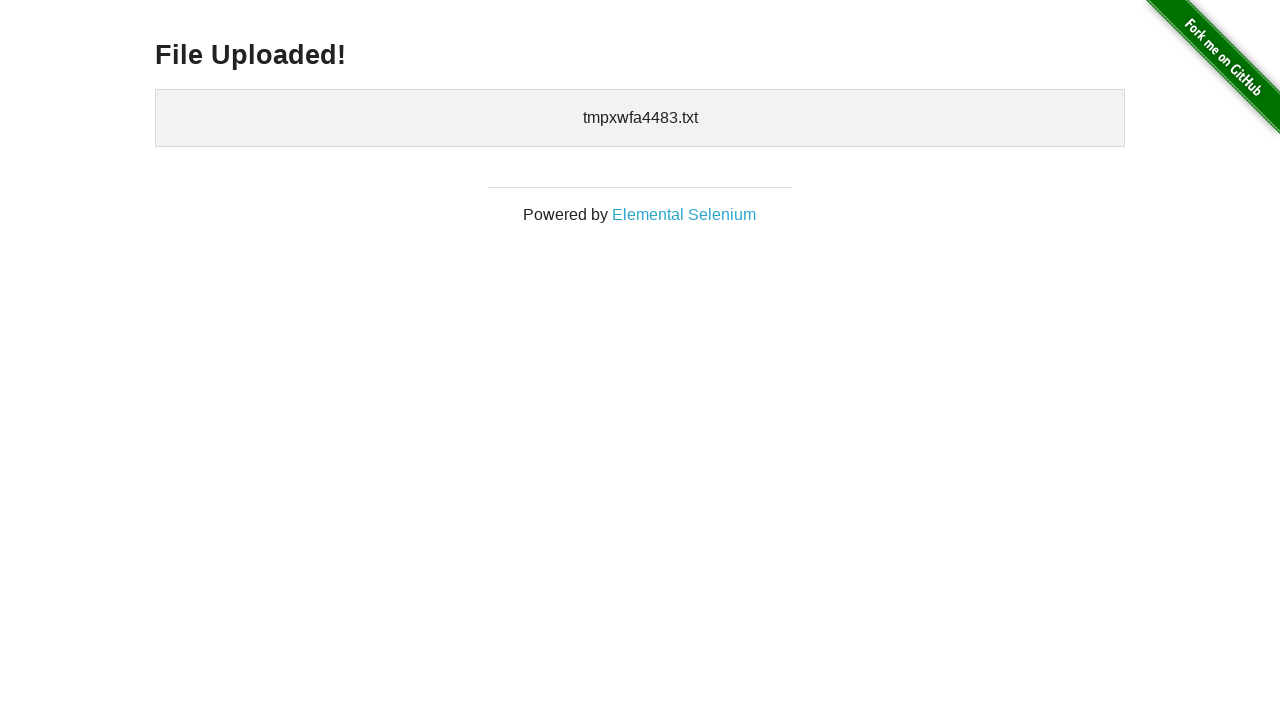

Cleaned up temporary test file
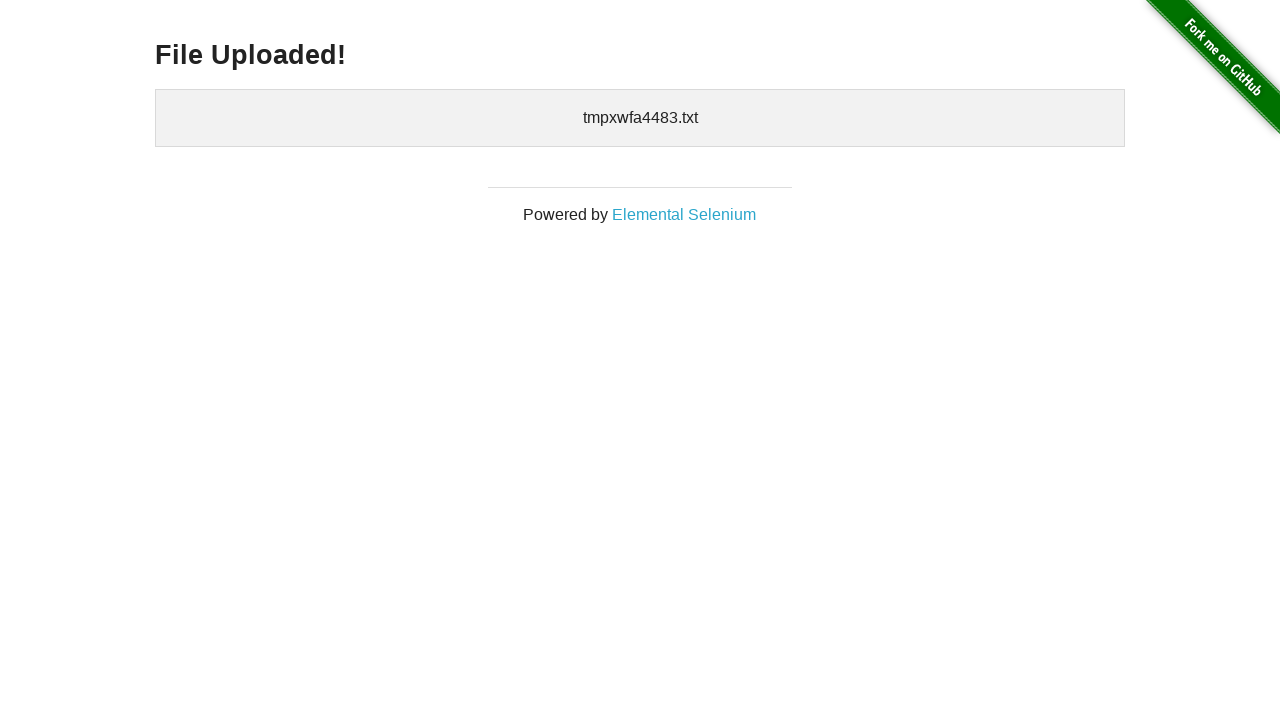

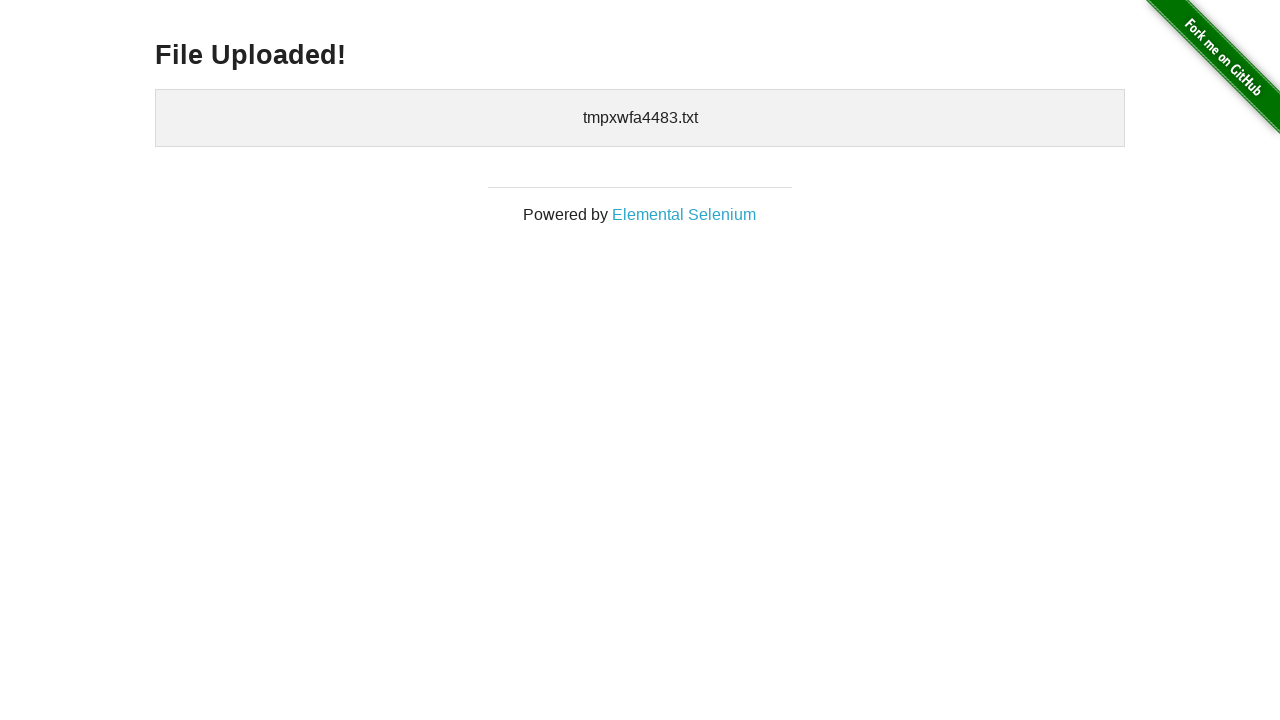